Tests handling of a confirm JavaScript alert by clicking a button and accepting the confirmation dialog

Starting URL: https://v1.training-support.net/selenium/javascript-alerts

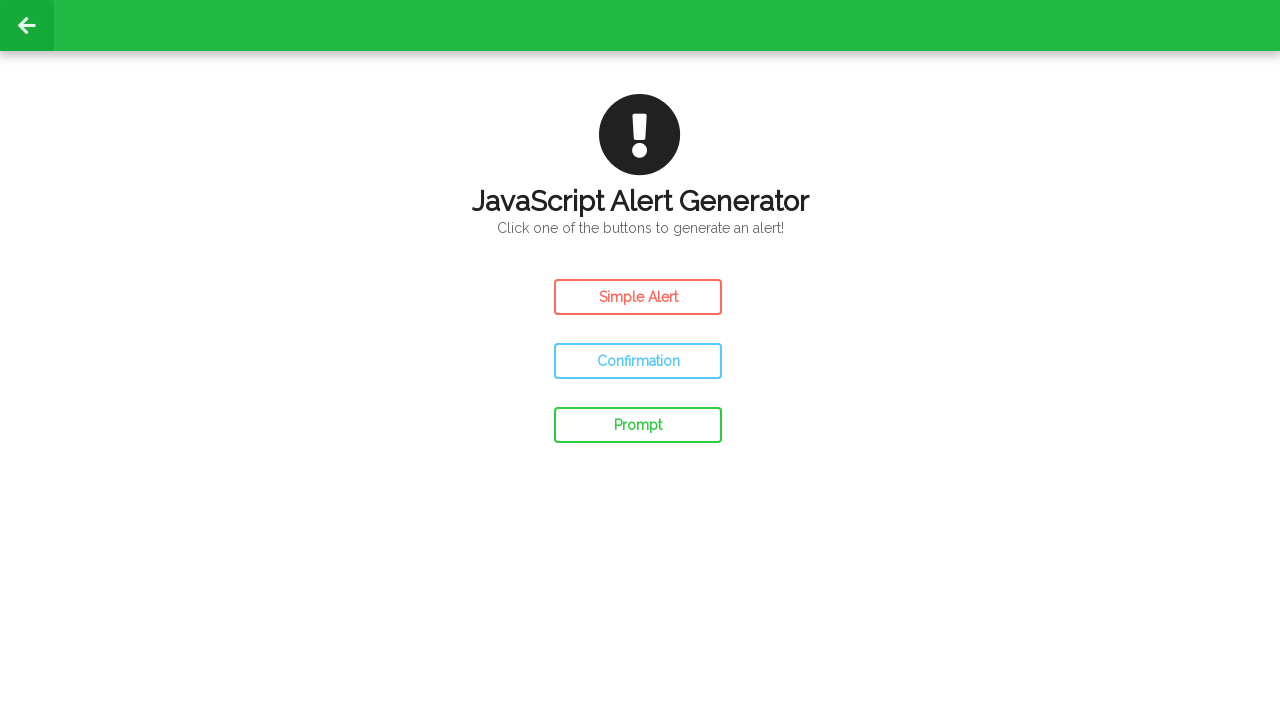

Set up dialog handler to accept confirmation alerts
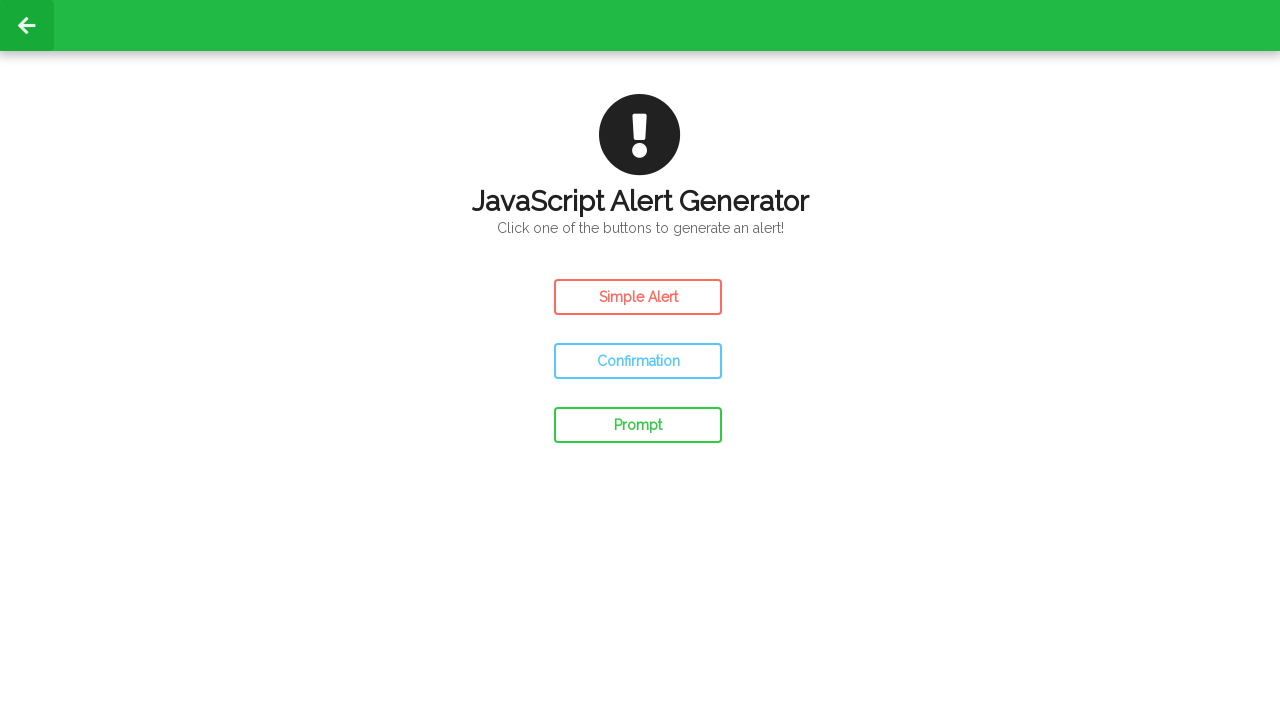

Clicked the confirm alert button at (638, 361) on #confirm
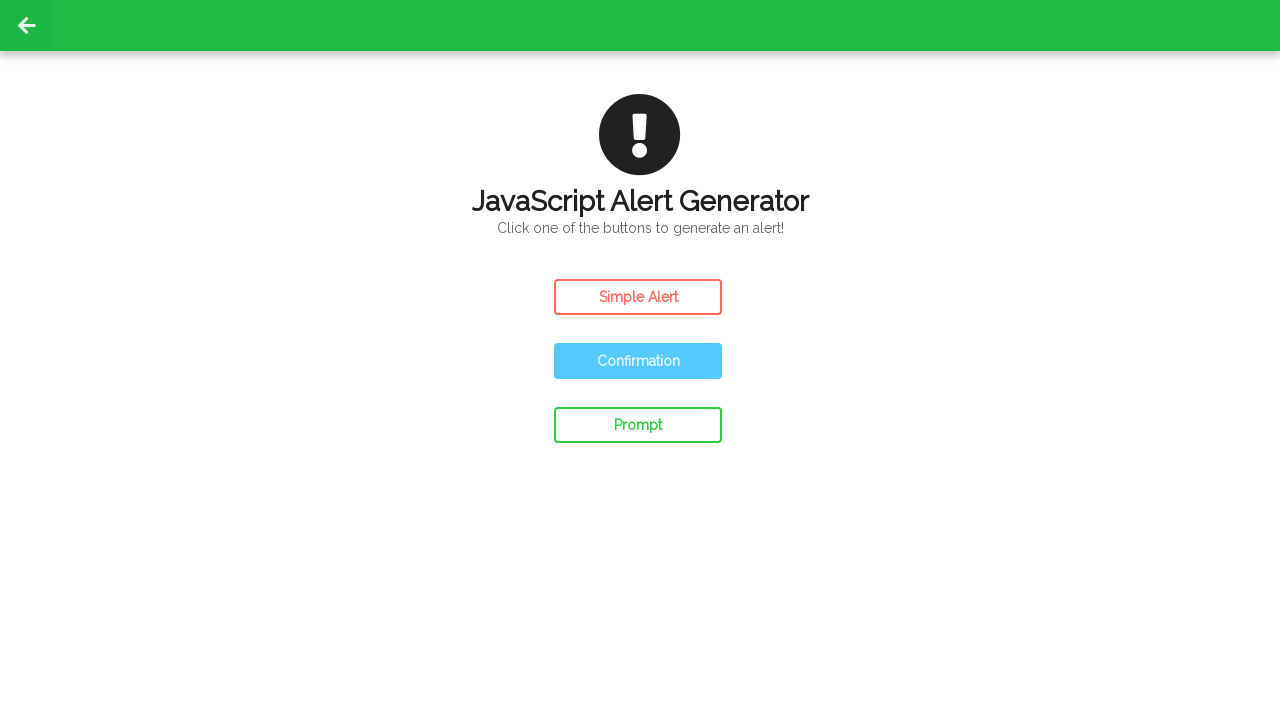

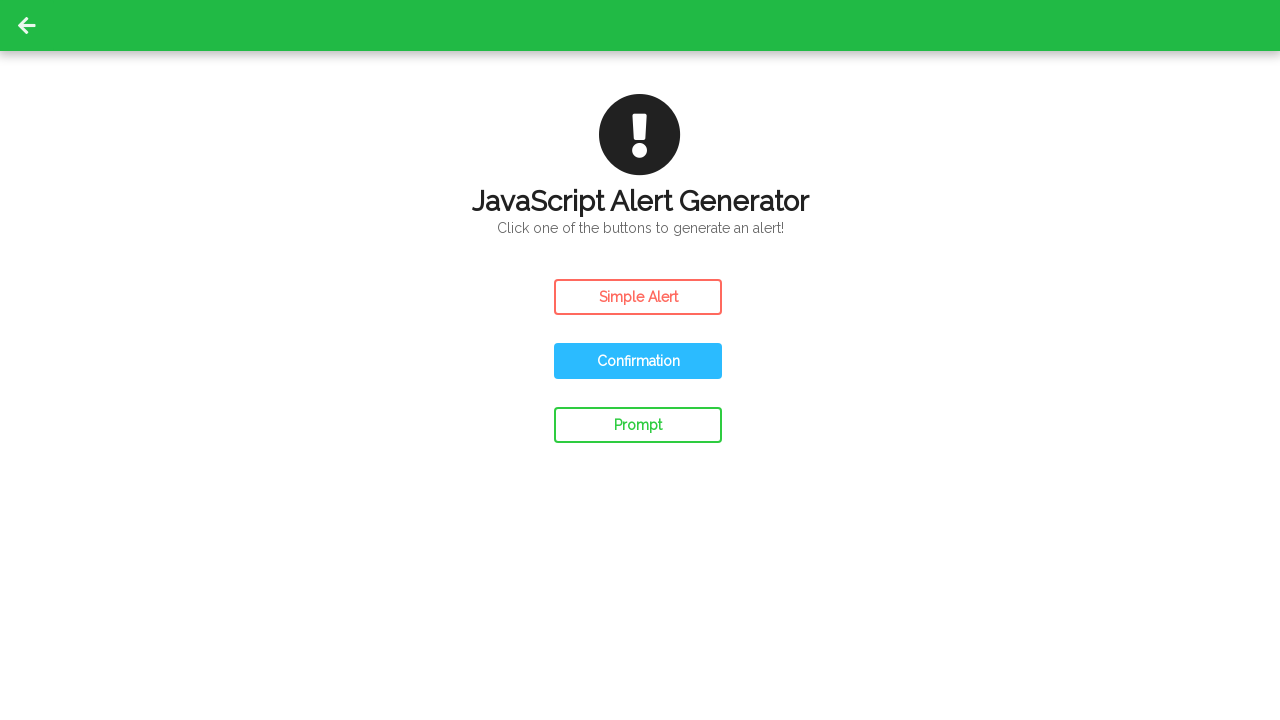